Tests editing a todo item by double-clicking, filling new text, and pressing Enter

Starting URL: https://demo.playwright.dev/todomvc

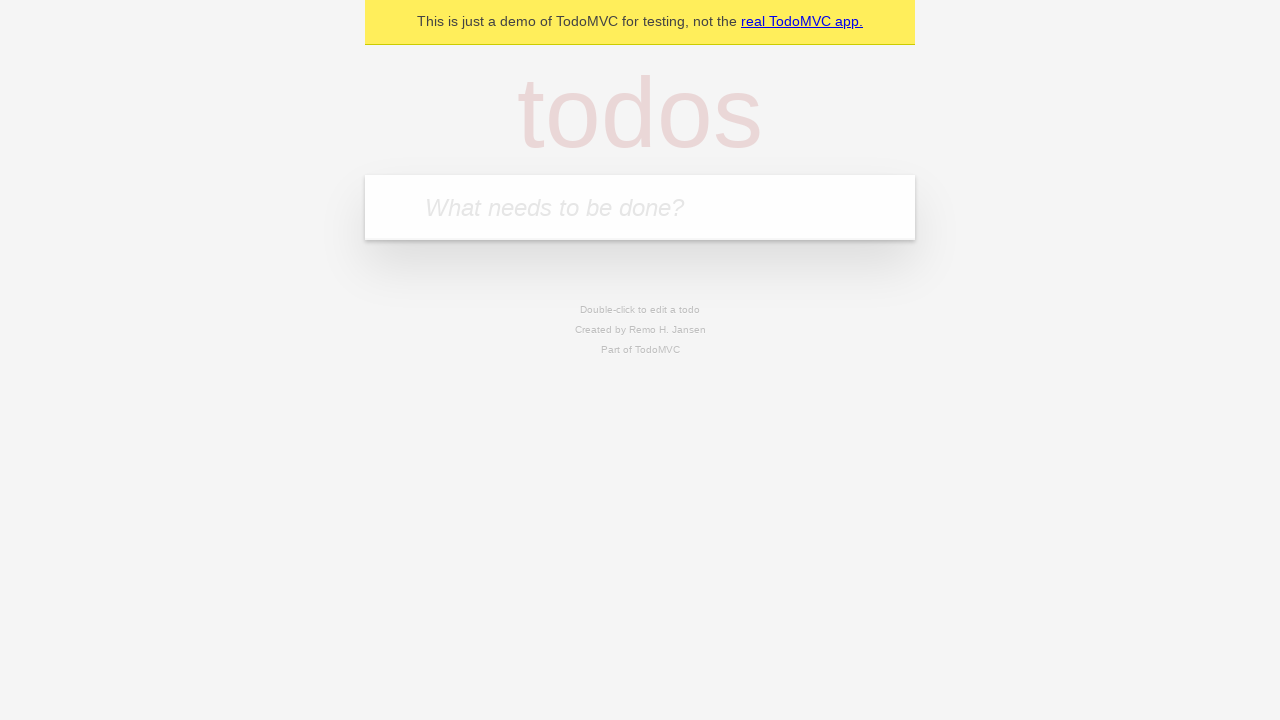

Filled todo input with 'buy some cheese' on internal:attr=[placeholder="What needs to be done?"i]
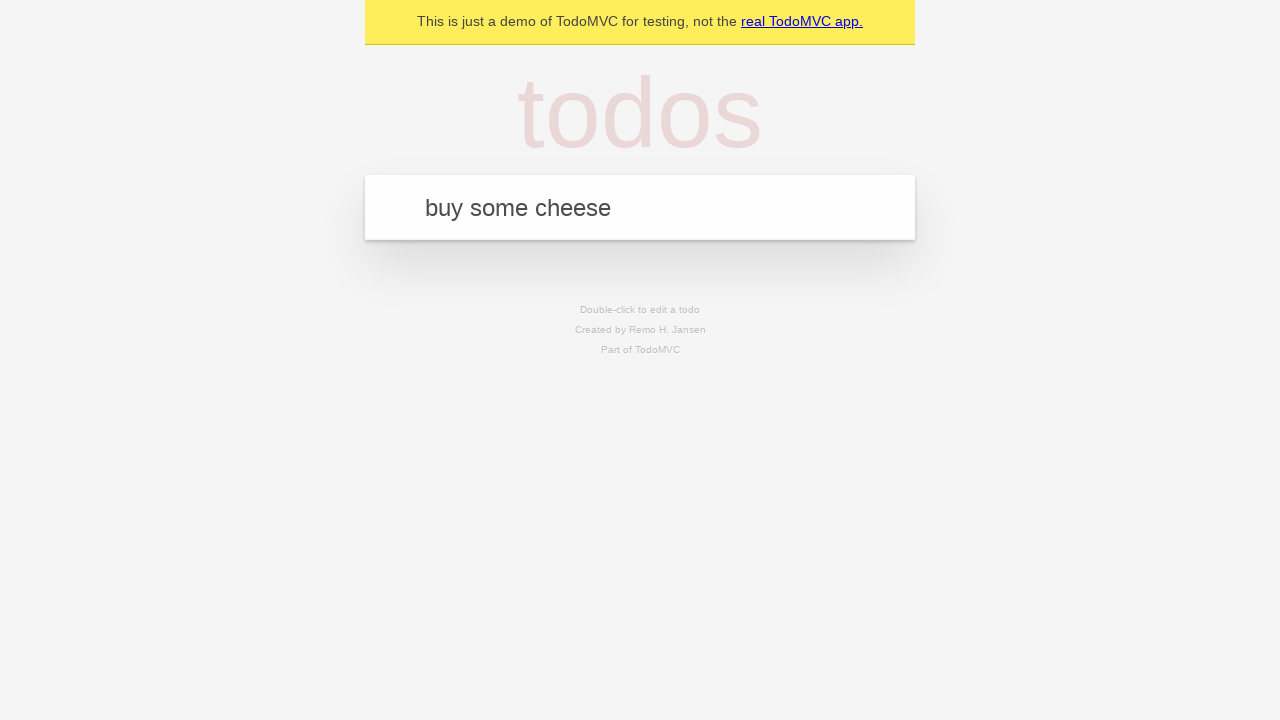

Pressed Enter to create first todo on internal:attr=[placeholder="What needs to be done?"i]
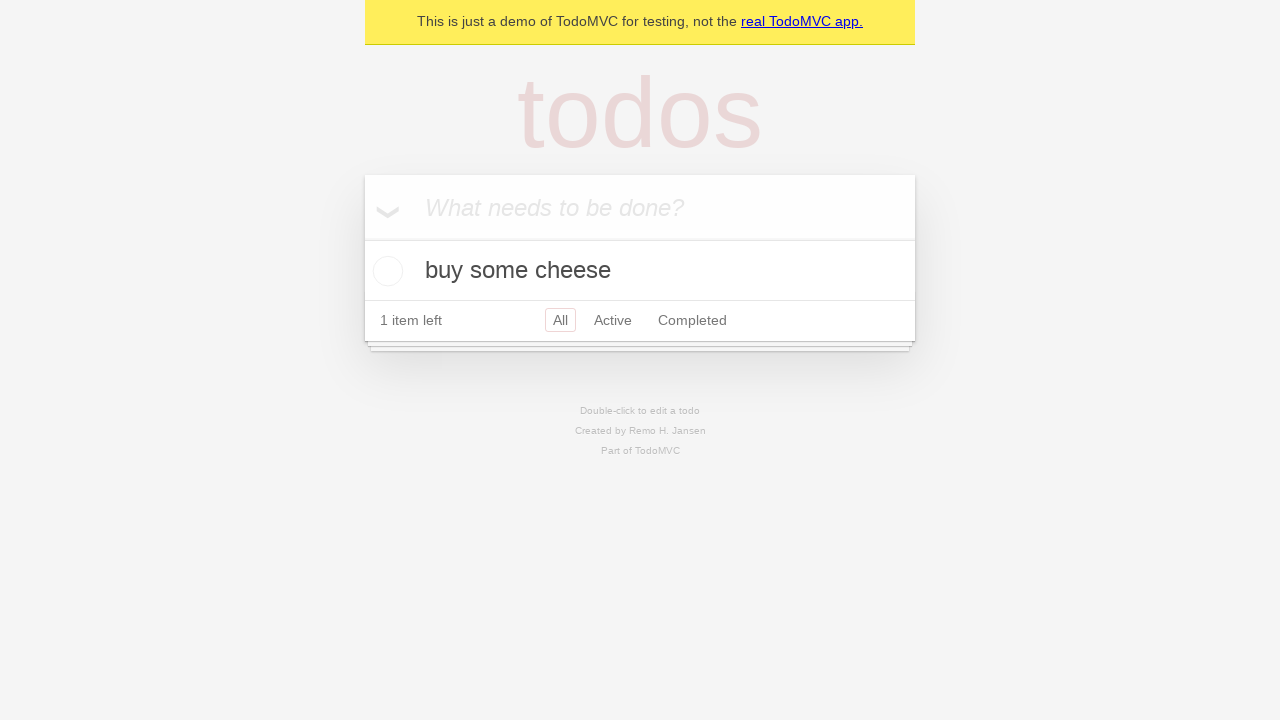

Filled todo input with 'feed the cat' on internal:attr=[placeholder="What needs to be done?"i]
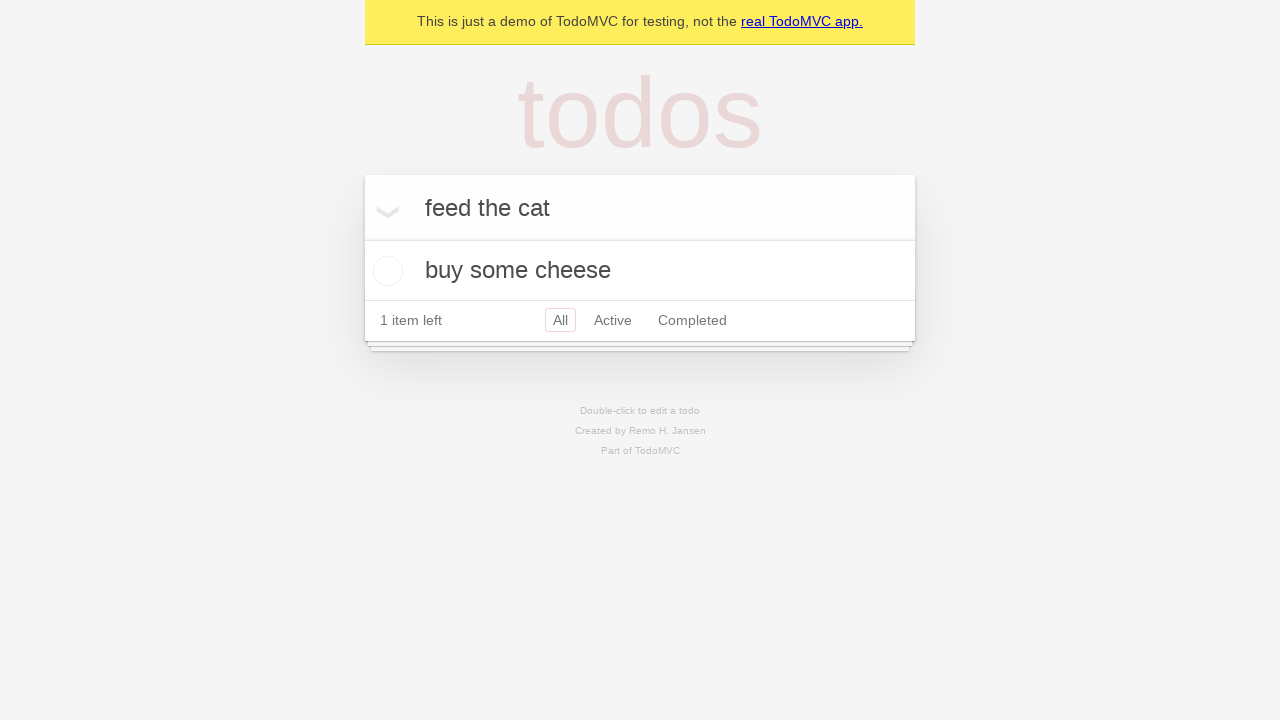

Pressed Enter to create second todo on internal:attr=[placeholder="What needs to be done?"i]
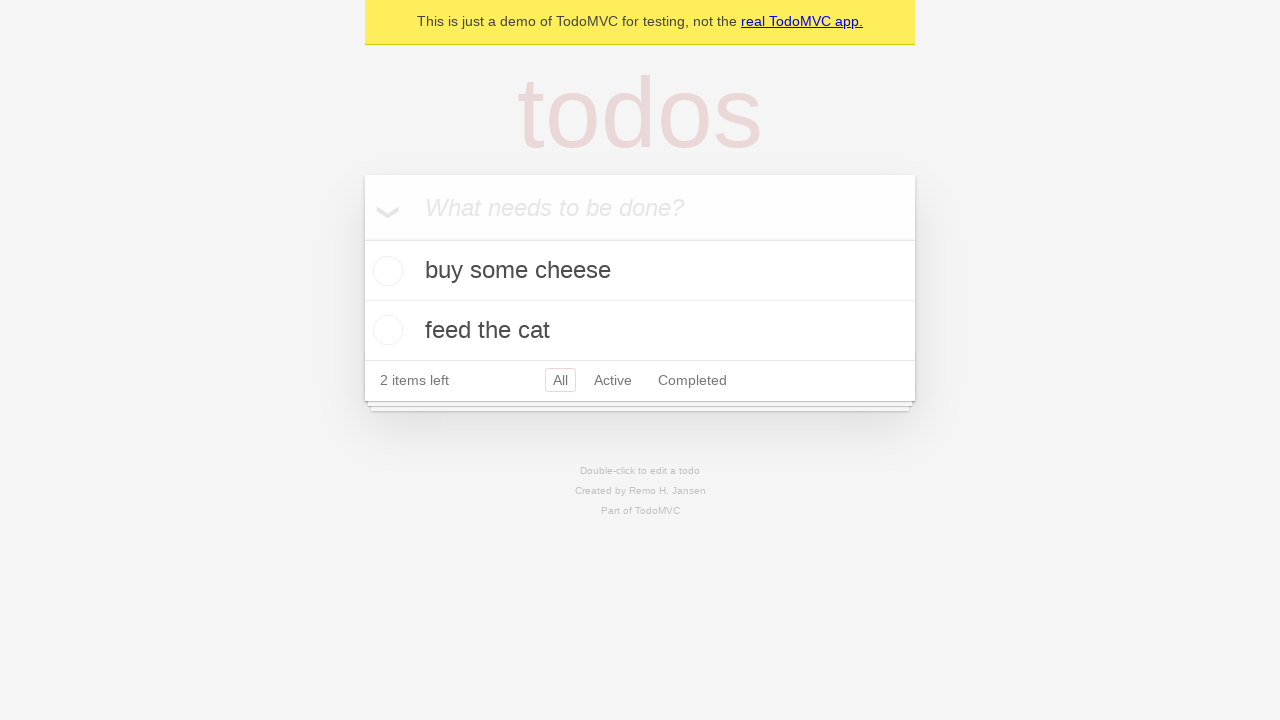

Filled todo input with 'book a doctors appointment' on internal:attr=[placeholder="What needs to be done?"i]
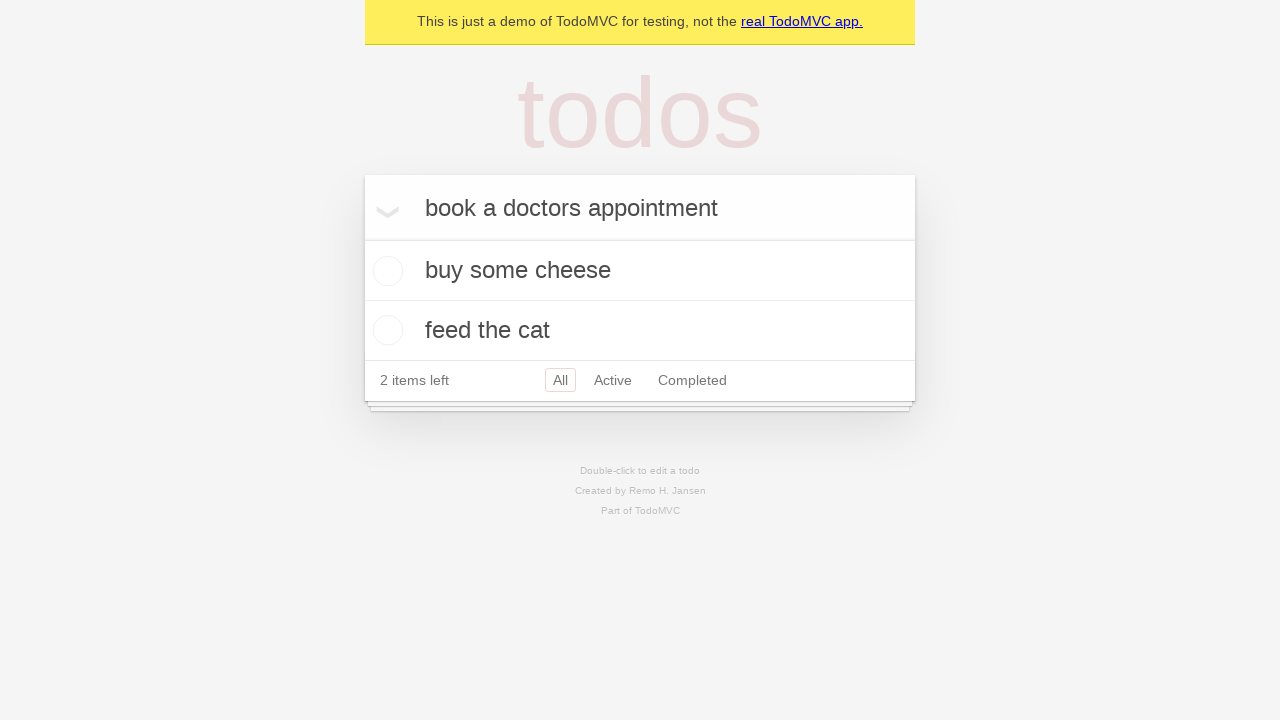

Pressed Enter to create third todo on internal:attr=[placeholder="What needs to be done?"i]
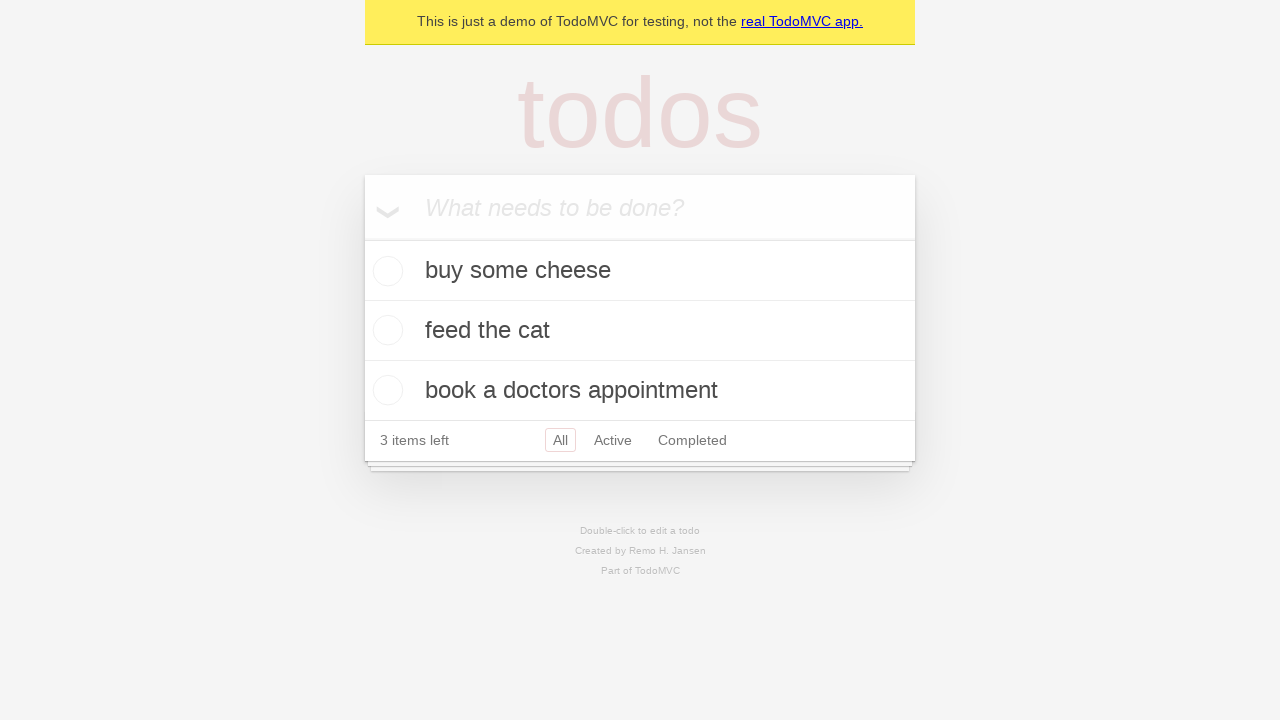

Waited for all 3 todos to be created
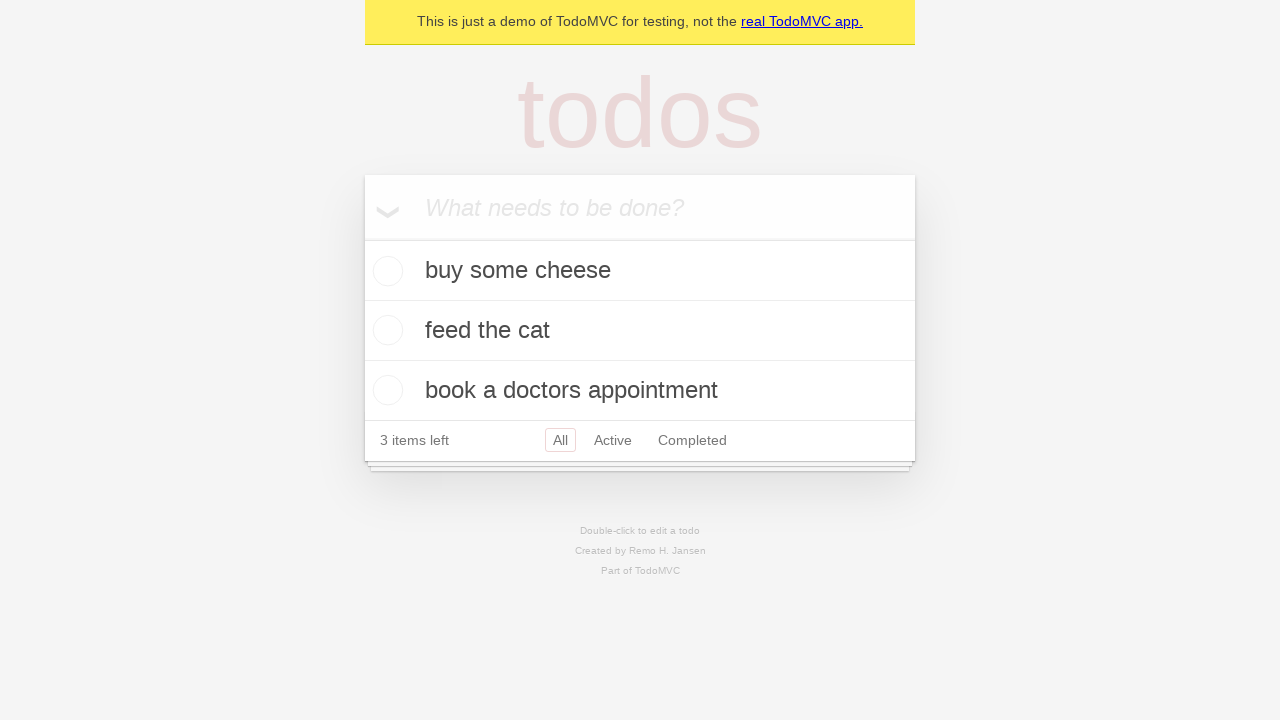

Double-clicked second todo item to enter edit mode at (640, 331) on internal:testid=[data-testid="todo-item"s] >> nth=1
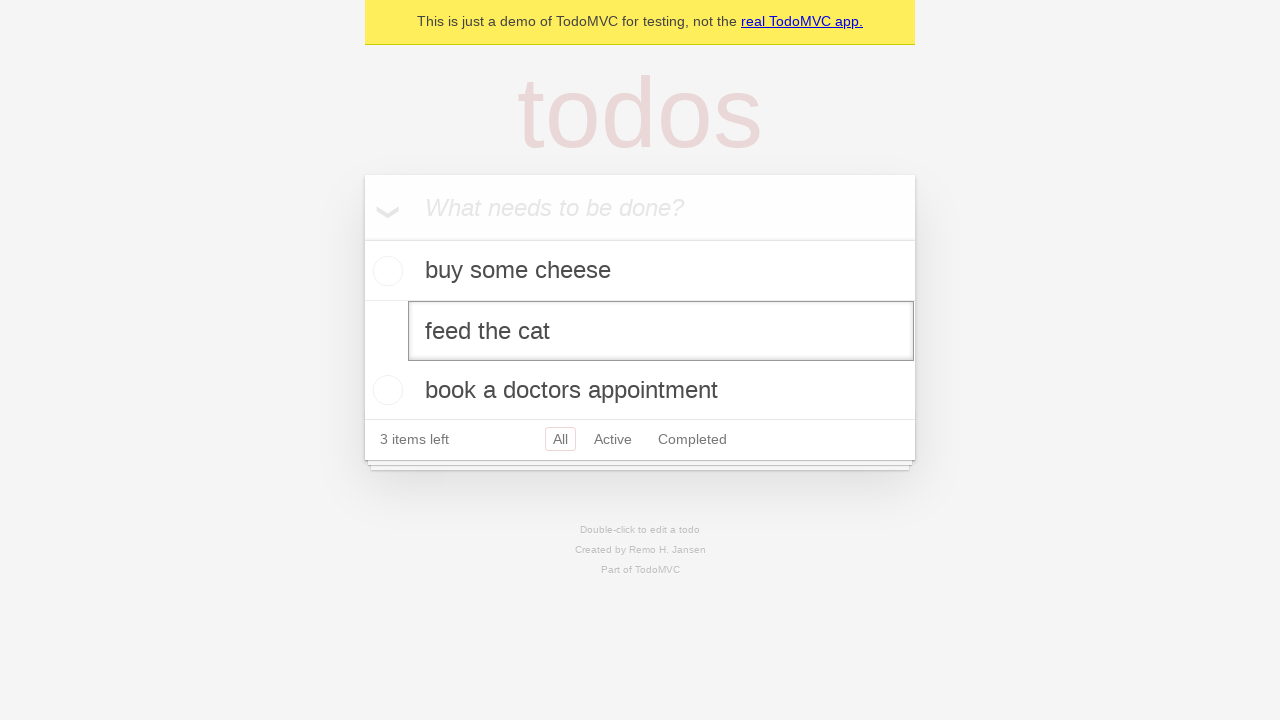

Filled edit field with 'buy some sausages' on internal:testid=[data-testid="todo-item"s] >> nth=1 >> internal:role=textbox[nam
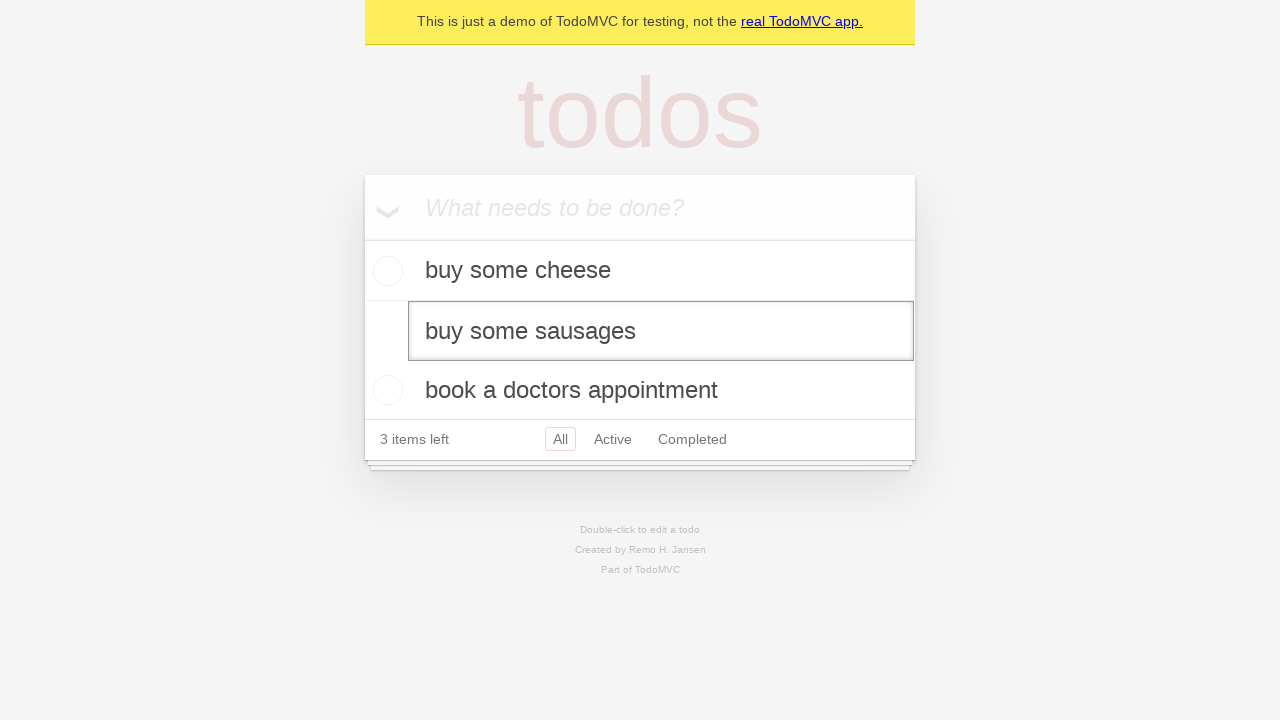

Pressed Enter to save edited todo item on internal:testid=[data-testid="todo-item"s] >> nth=1 >> internal:role=textbox[nam
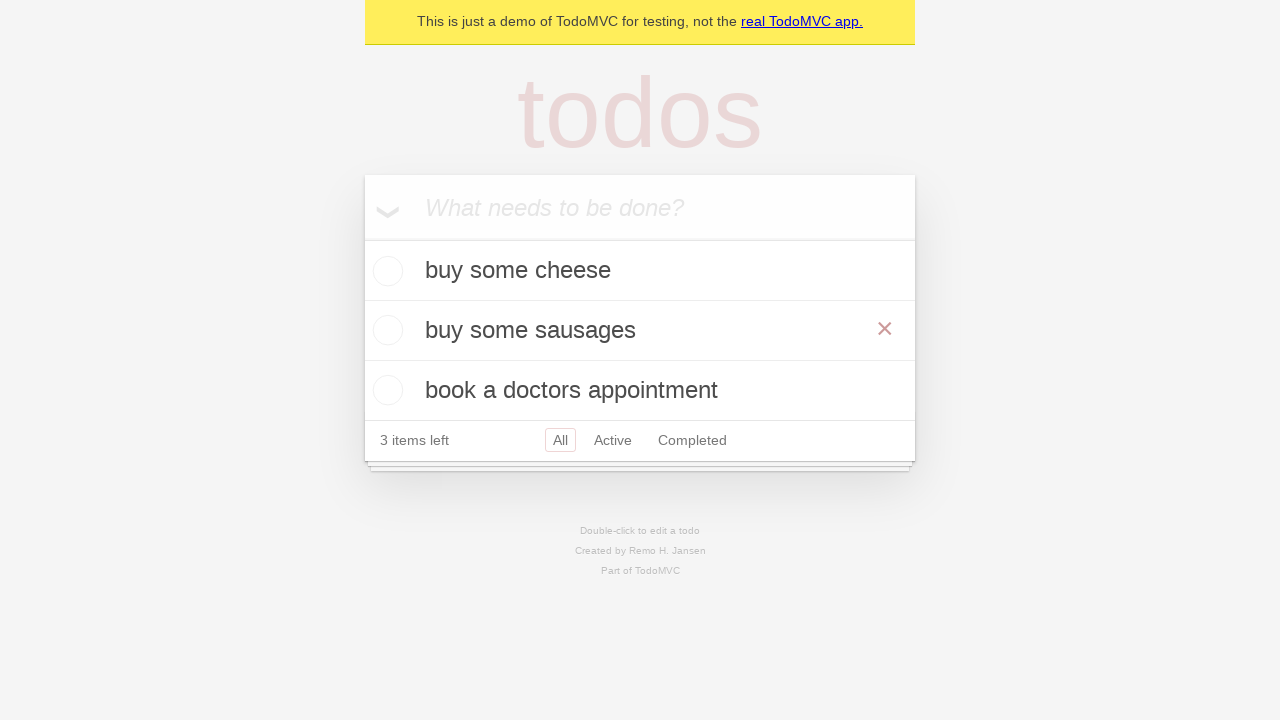

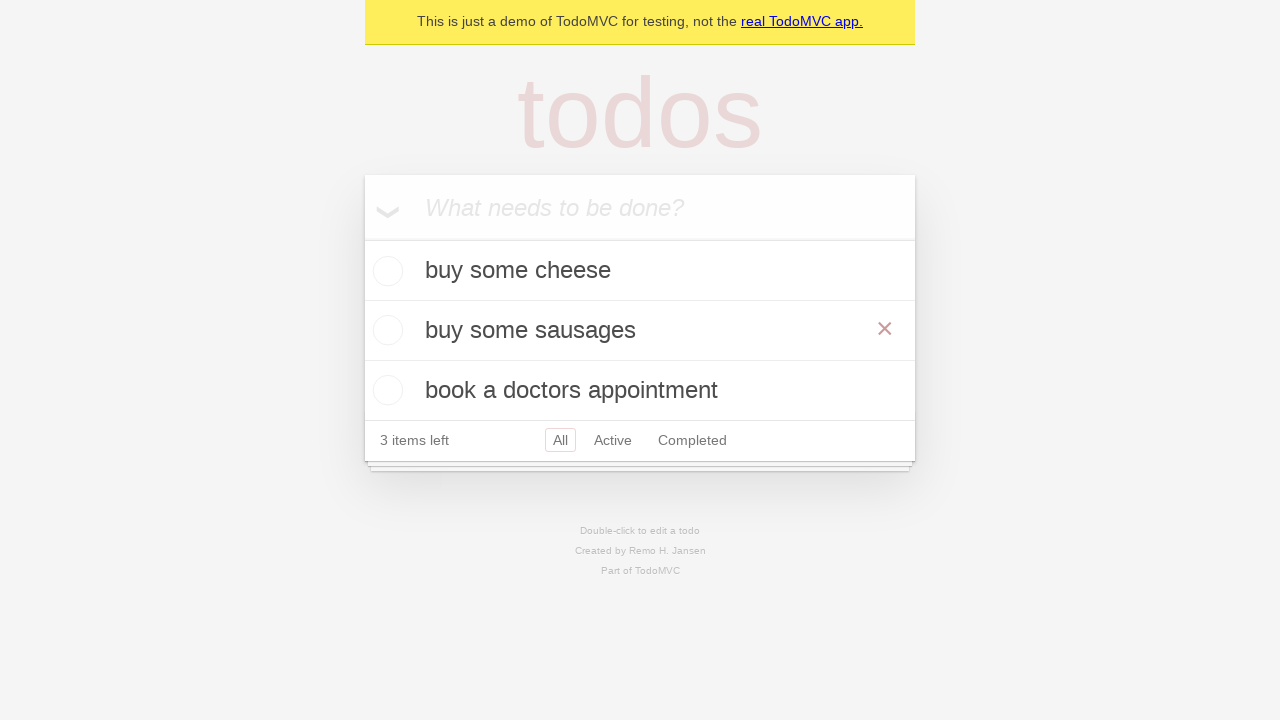